Tests the toggle hide/show functionality by verifying an element is initially displayed, clicking a toggle button, and verifying the element becomes hidden.

Starting URL: https://www.w3schools.com/howto/howto_js_toggle_hide_show.asp

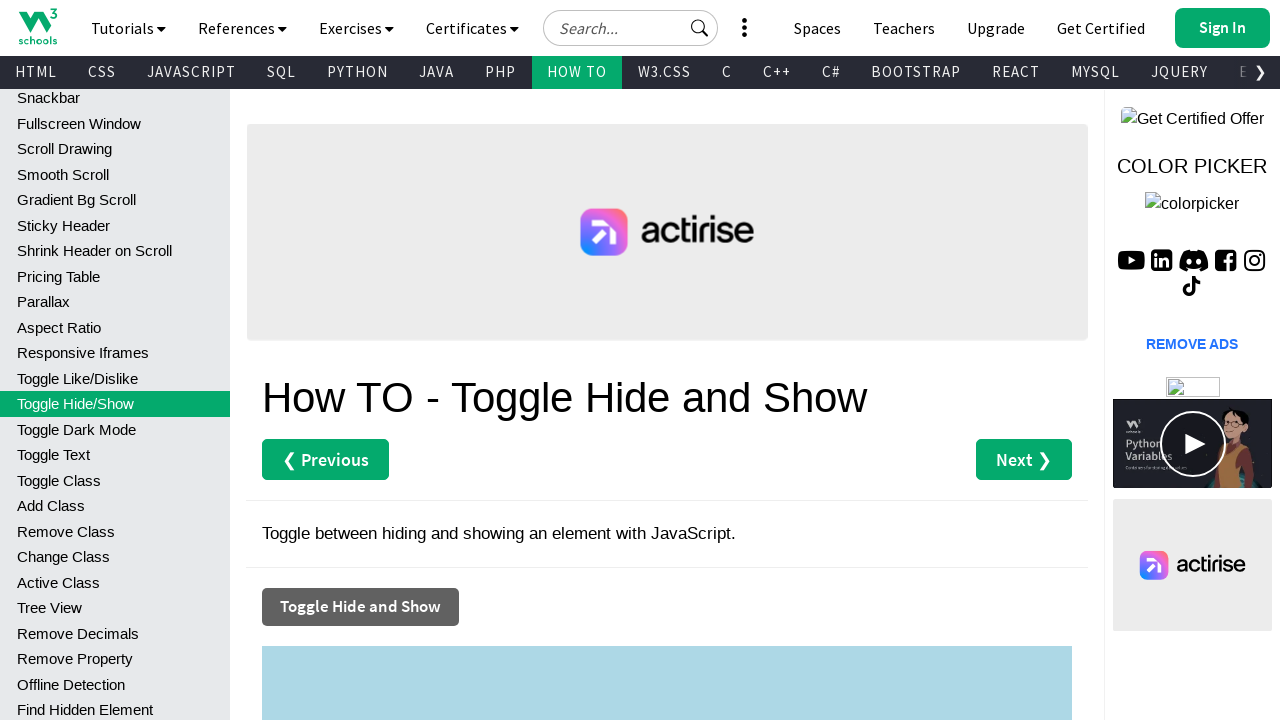

Navigated to W3Schools toggle hide/show example page
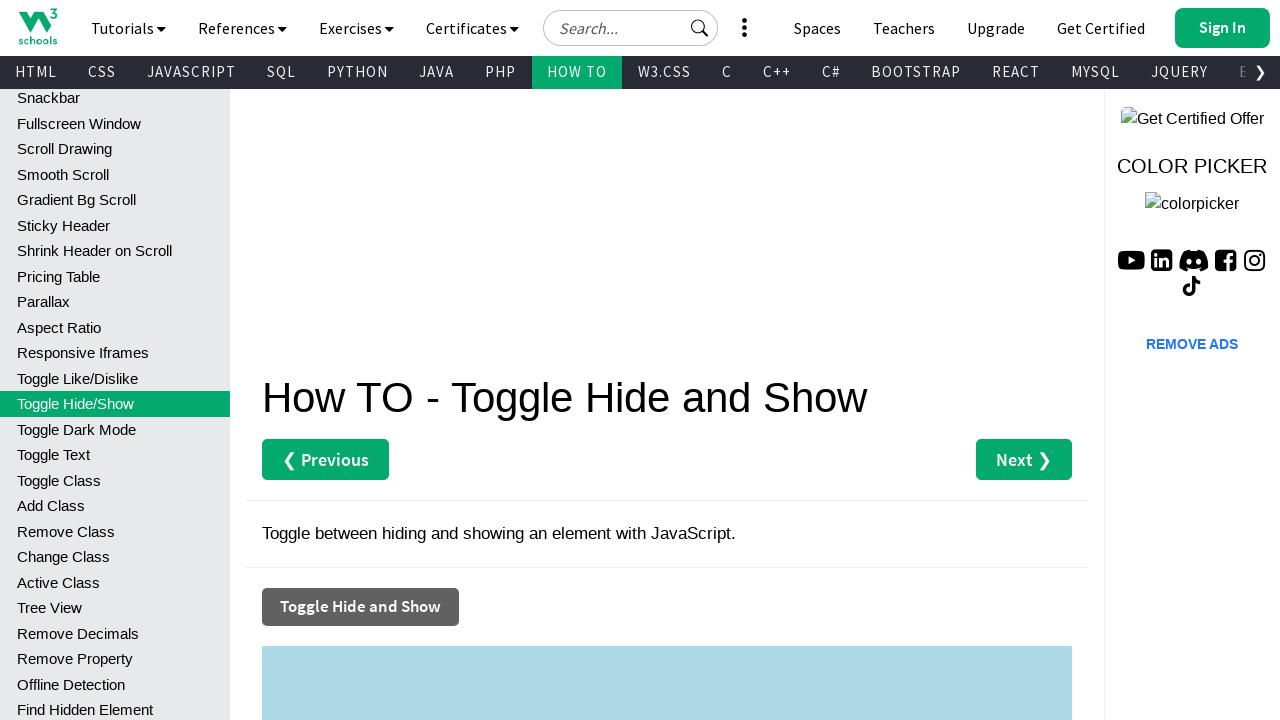

Located the toggle element #myDIV
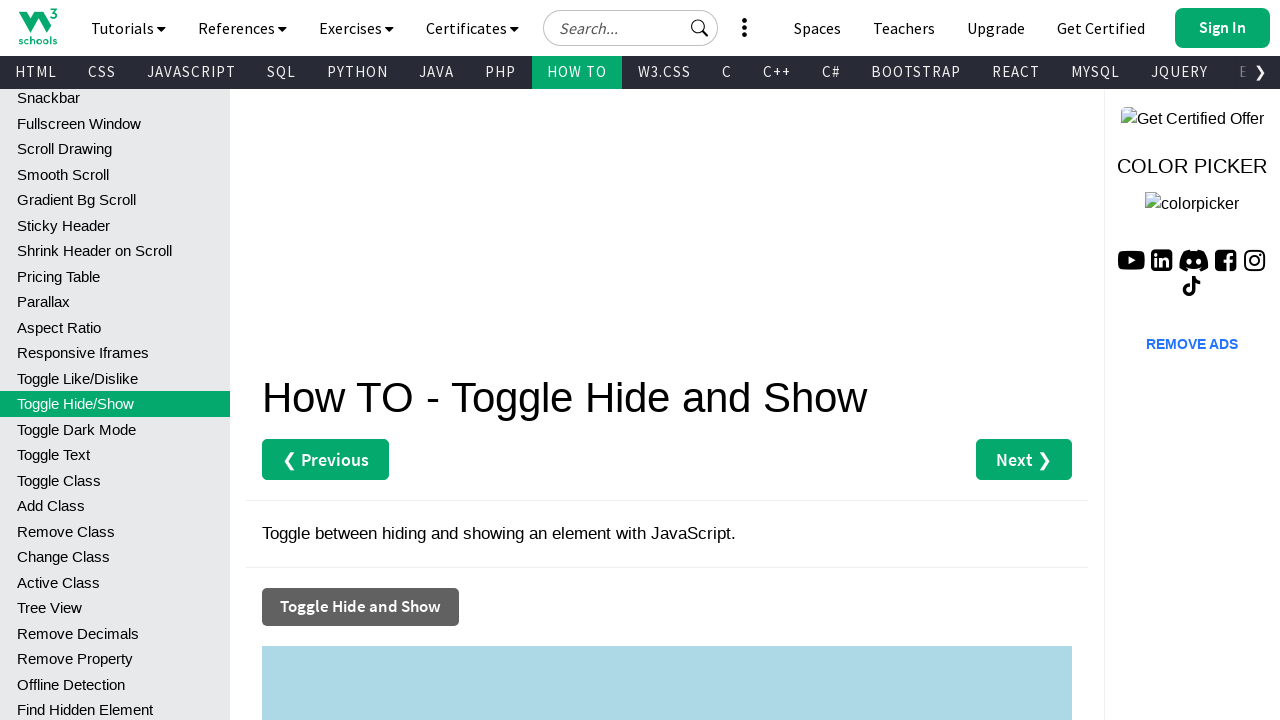

Verified that #myDIV element is initially visible
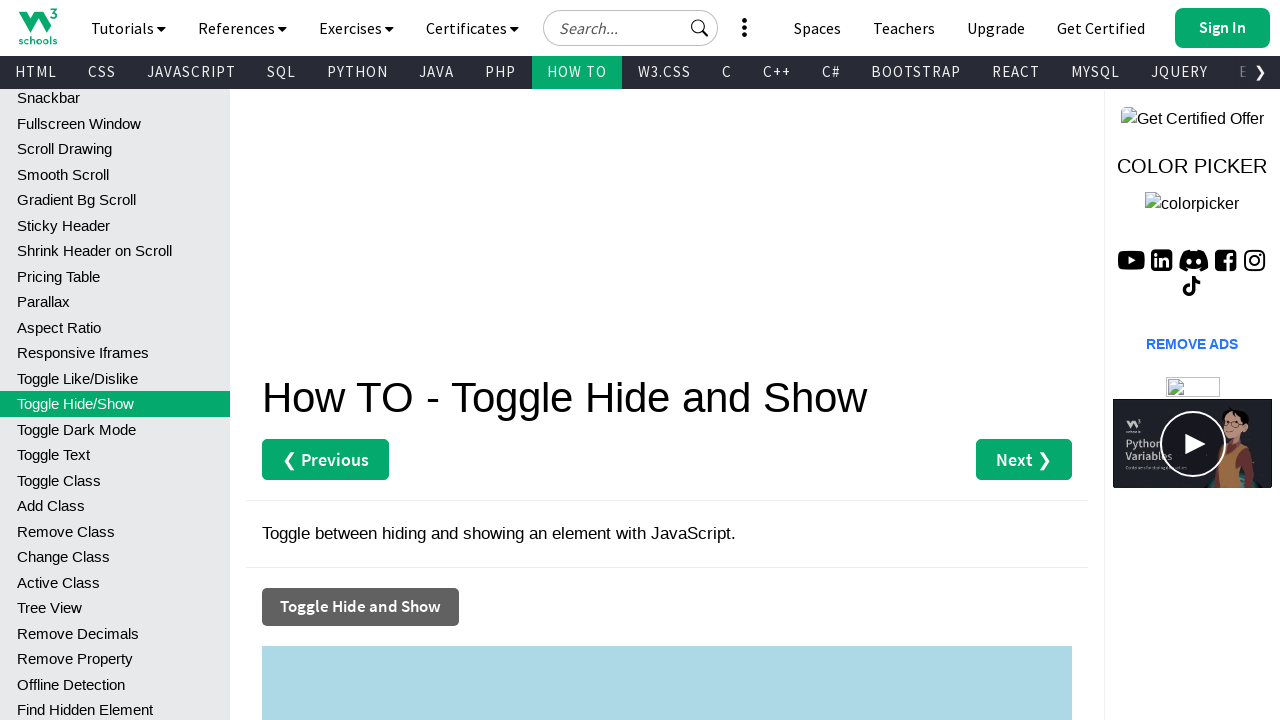

Clicked the 'Toggle Hide and Show' button at (360, 607) on xpath=//button[text()='Toggle Hide and Show']
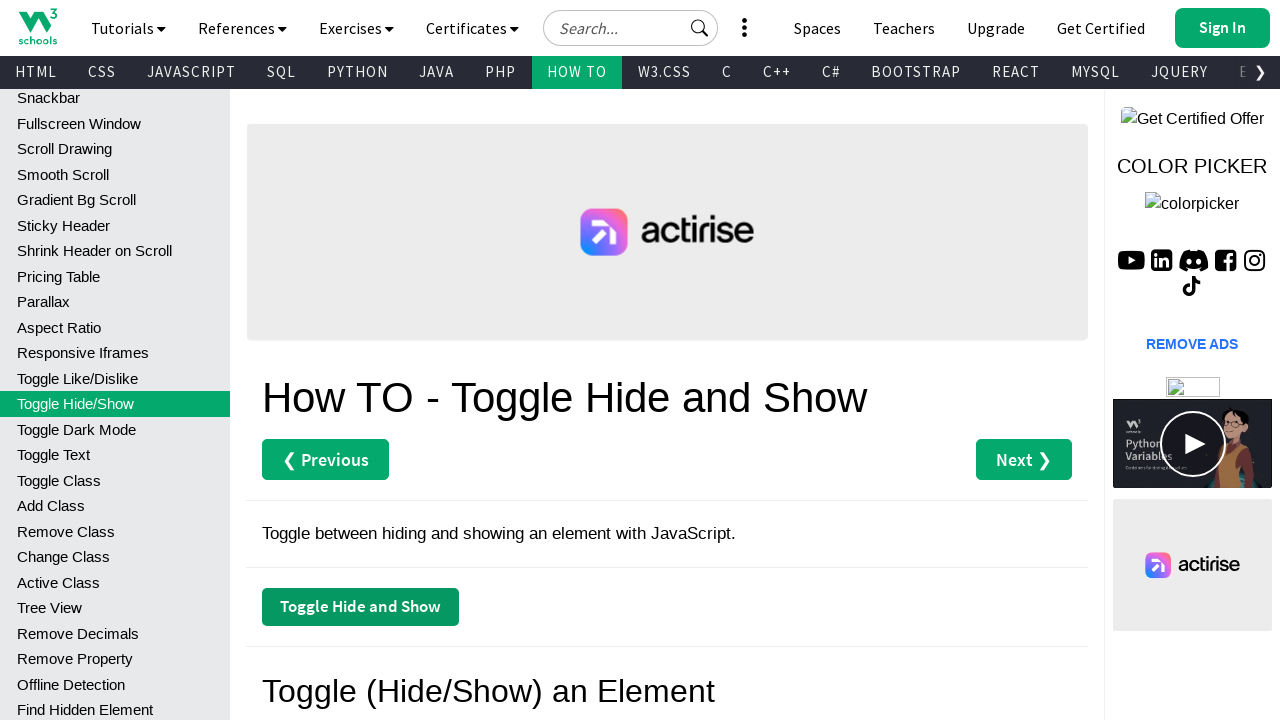

Verified that #myDIV element is now hidden after toggle
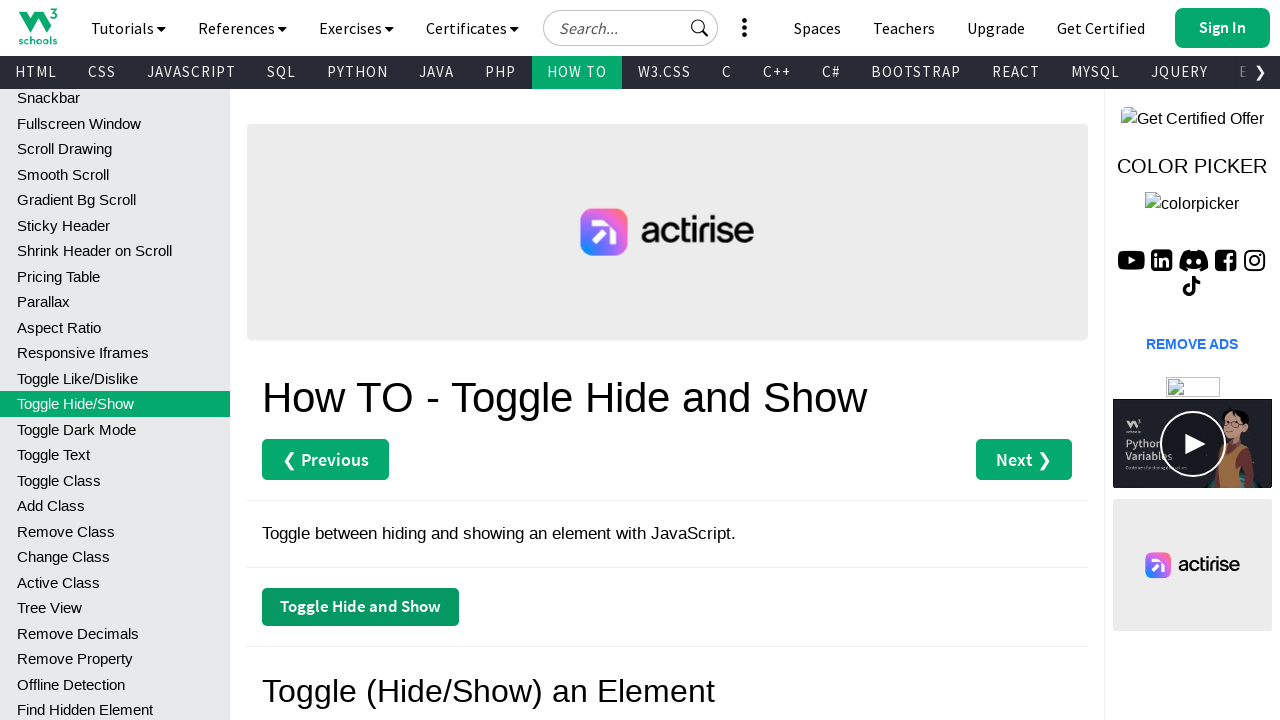

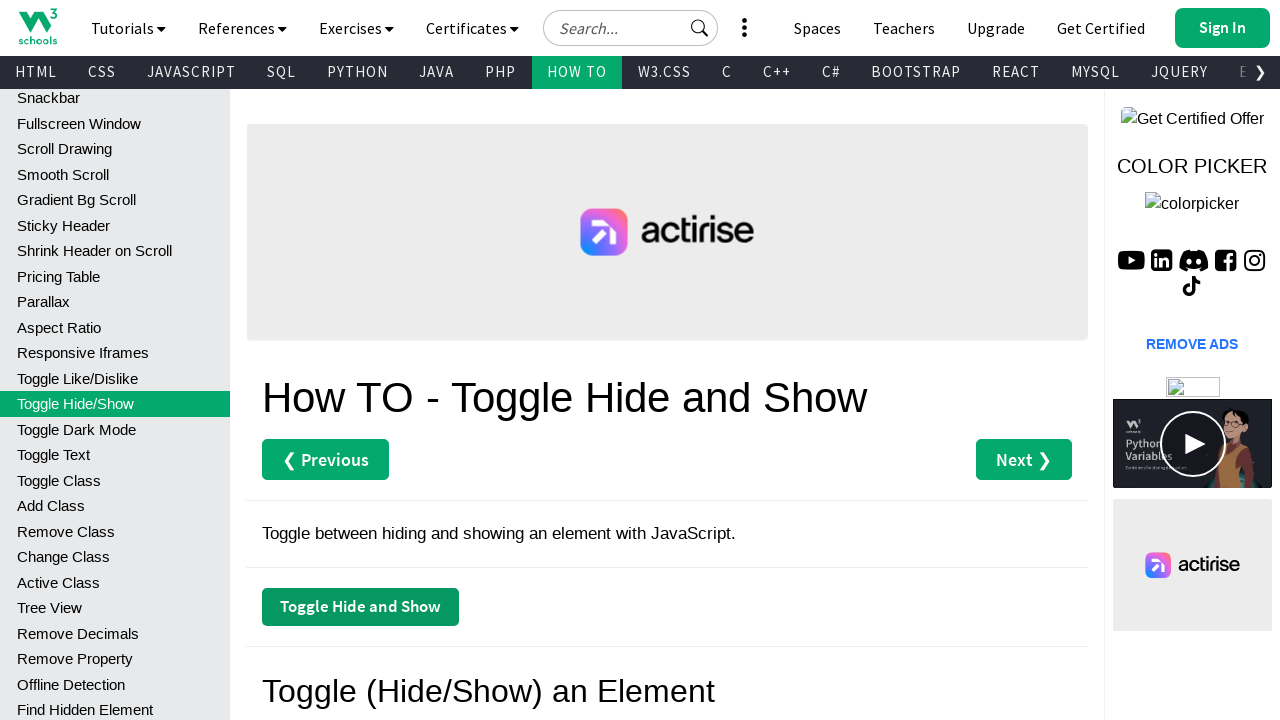